Tests the JPL Space image gallery by clicking the full image button to view the featured Mars image in a lightbox/fancybox overlay.

Starting URL: https://data-class-jpl-space.s3.amazonaws.com/JPL_Space/index.html

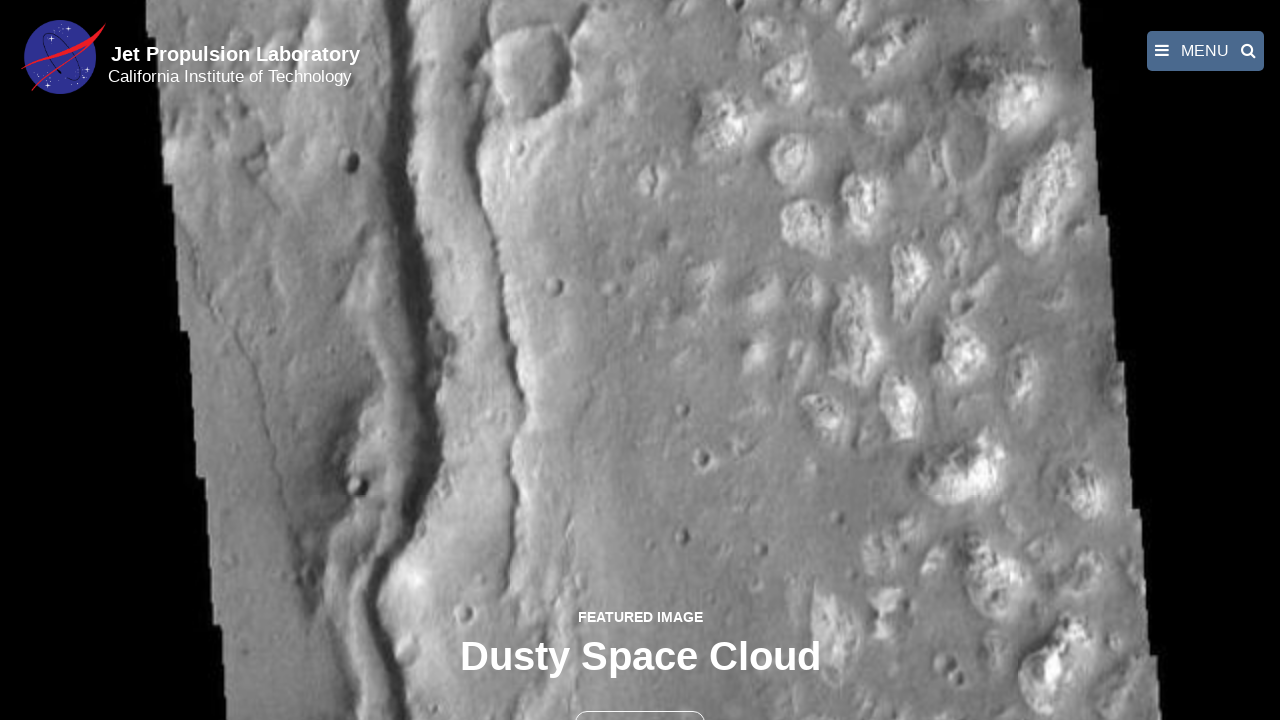

Clicked the full image button to open featured Mars image at (640, 699) on button >> nth=1
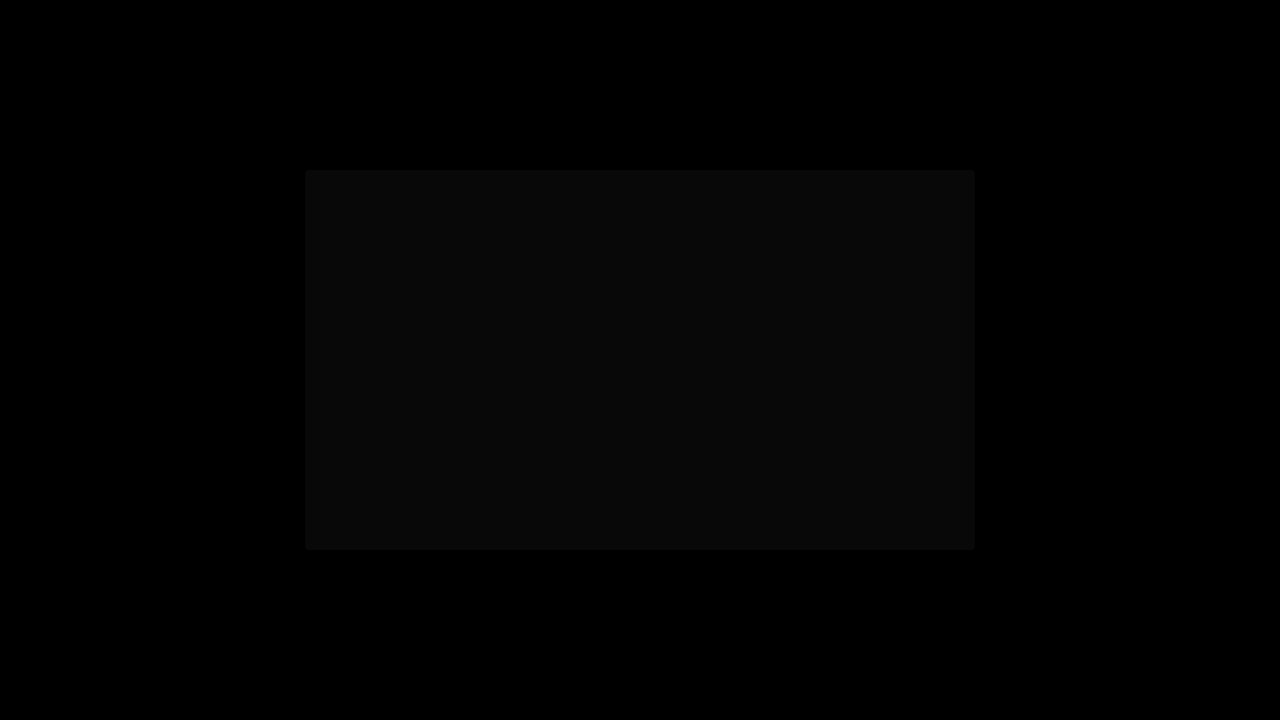

Fancybox lightbox overlay loaded with featured image
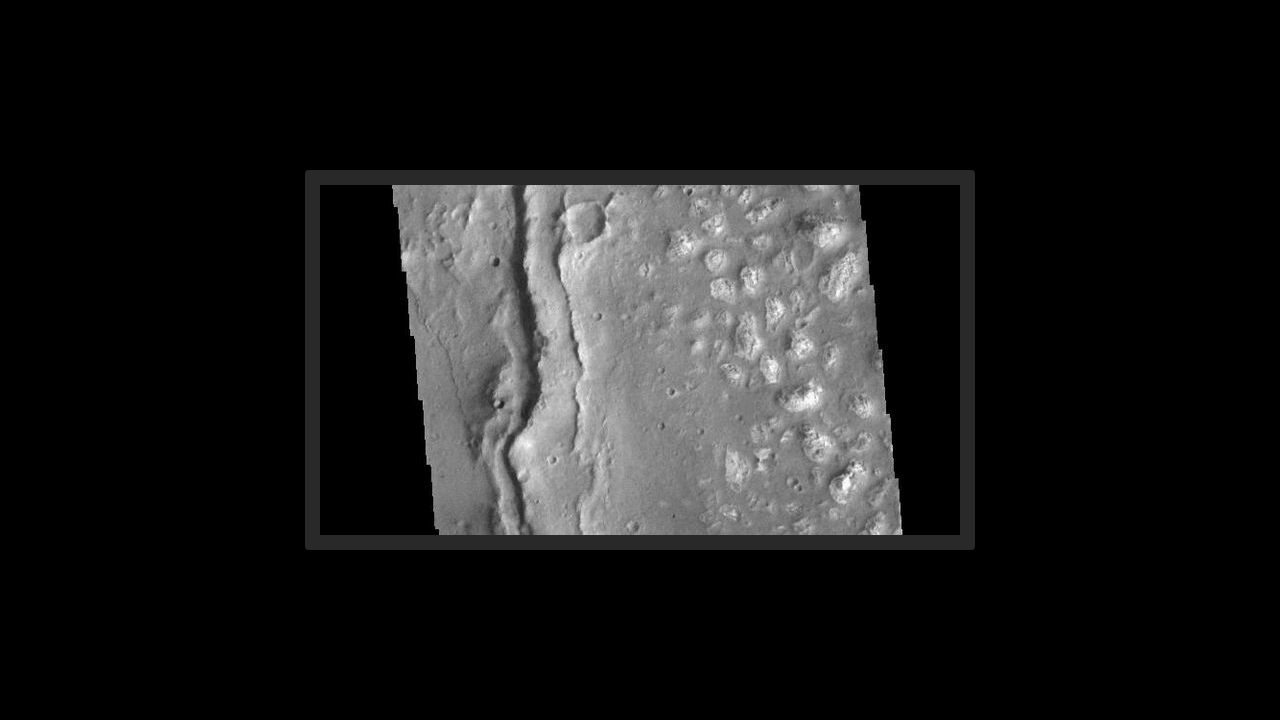

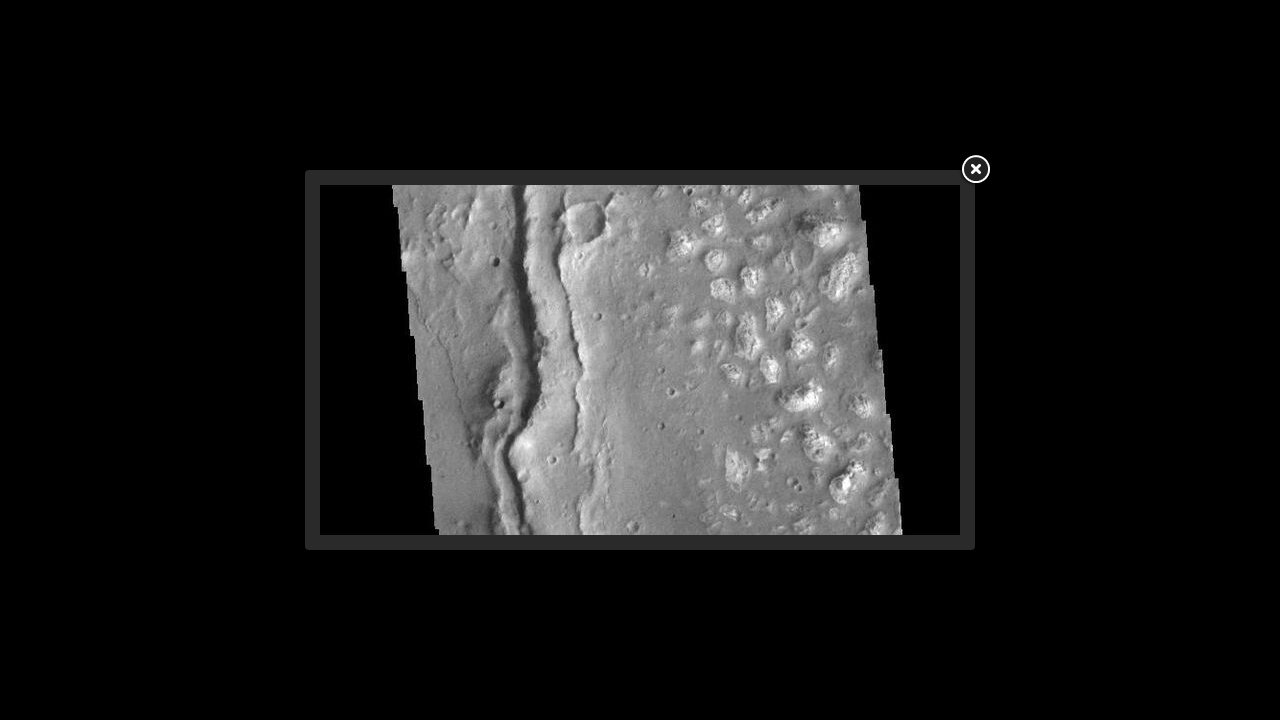